Tests dismissing a JavaScript confirm dialog by clicking the second alert button and canceling it

Starting URL: http://the-internet.herokuapp.com/javascript_alerts

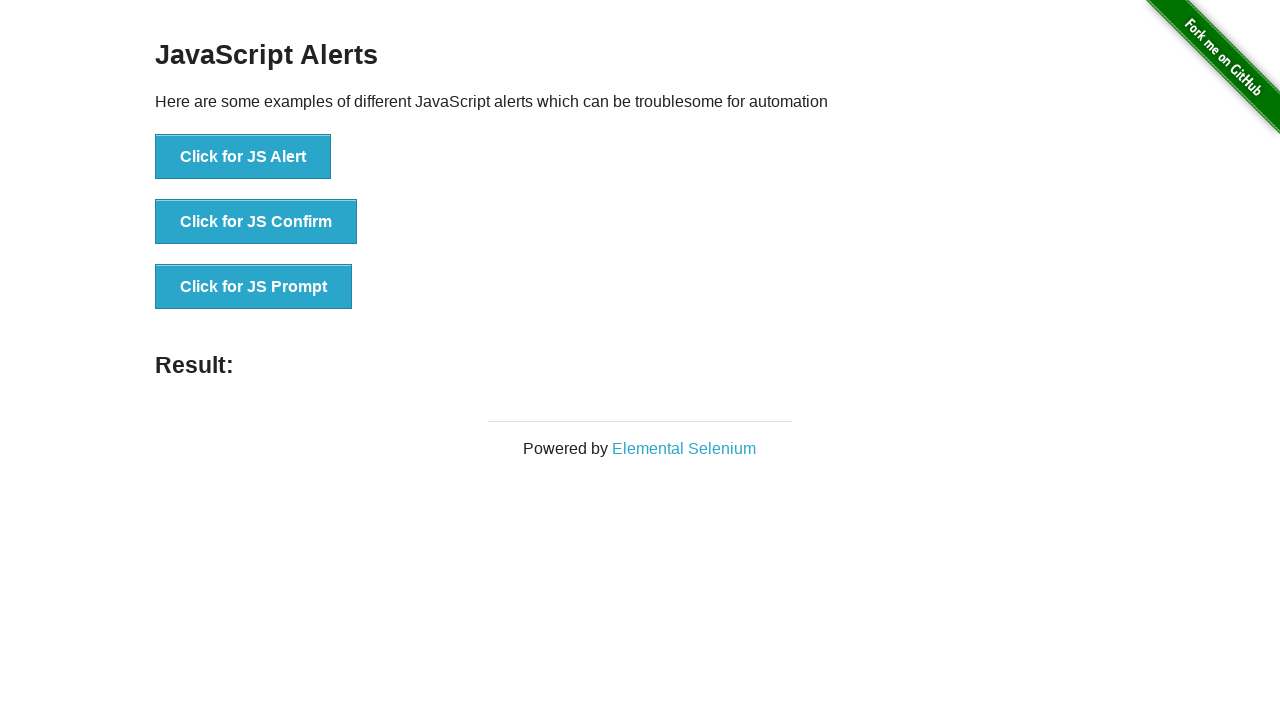

Clicked the confirm dialog button at (256, 222) on button[onclick='jsConfirm()']
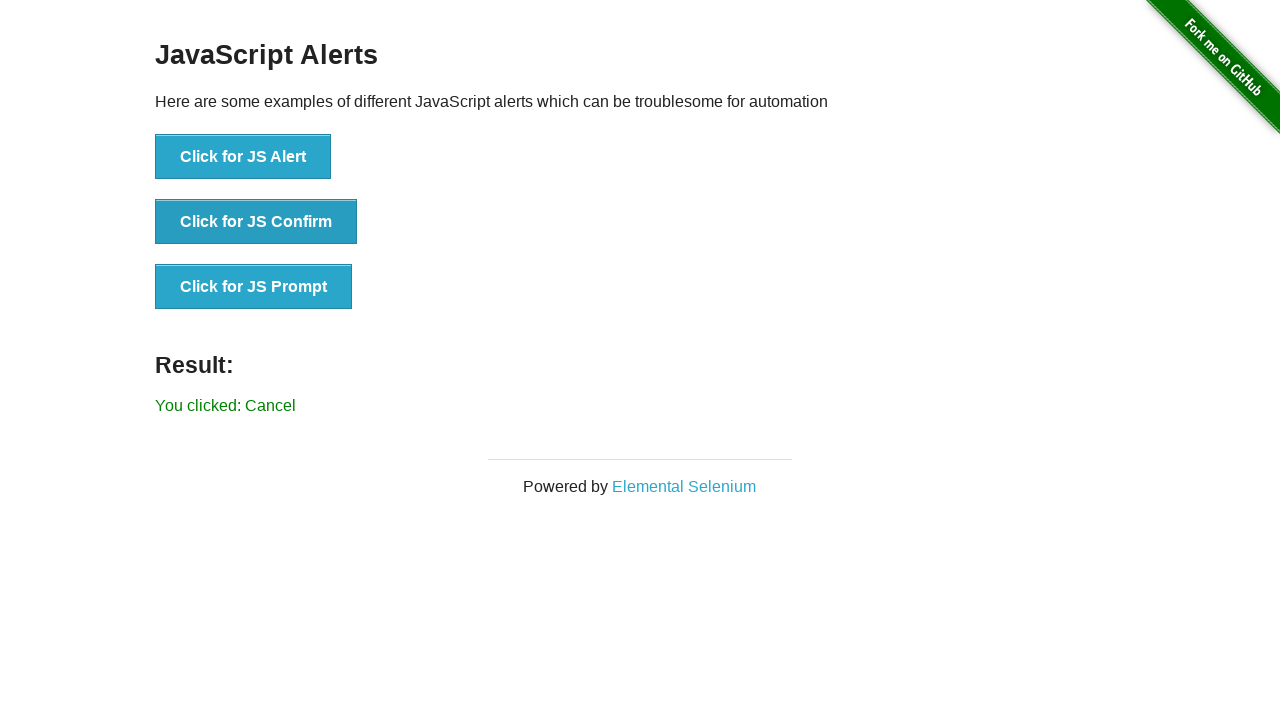

Set up dialog handler to dismiss the confirm dialog
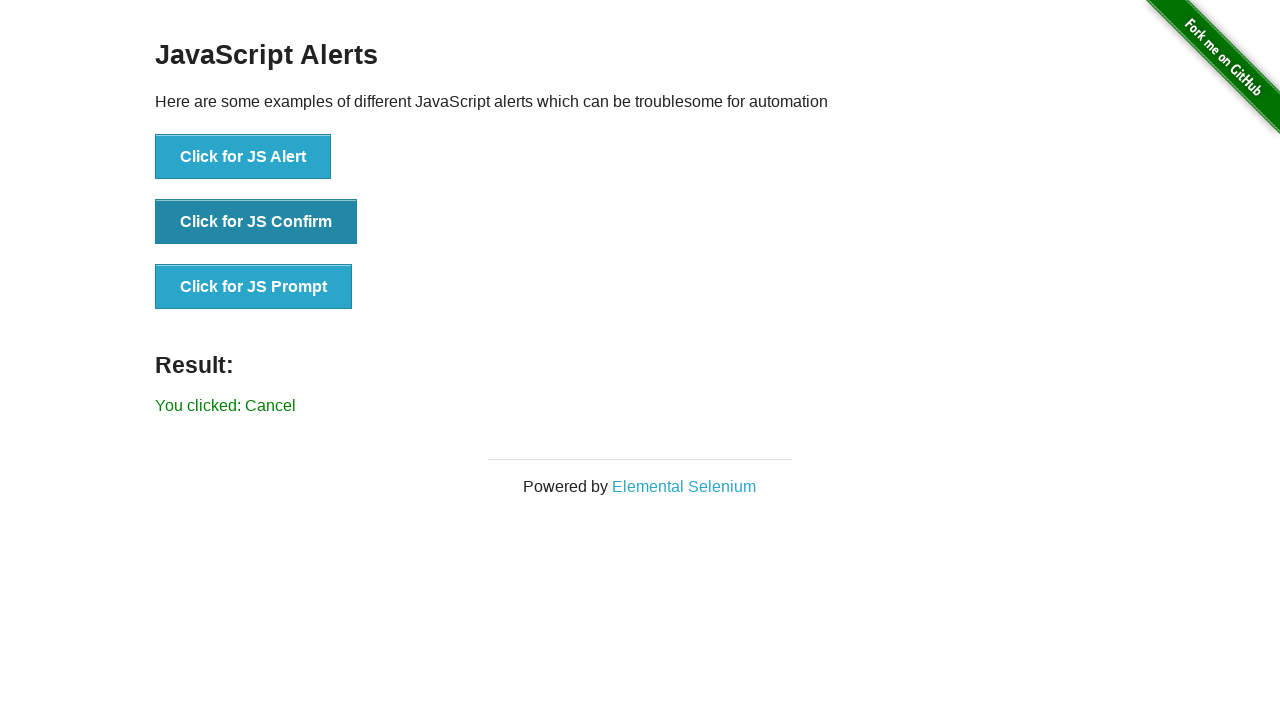

Result text appeared after dismissing confirm dialog
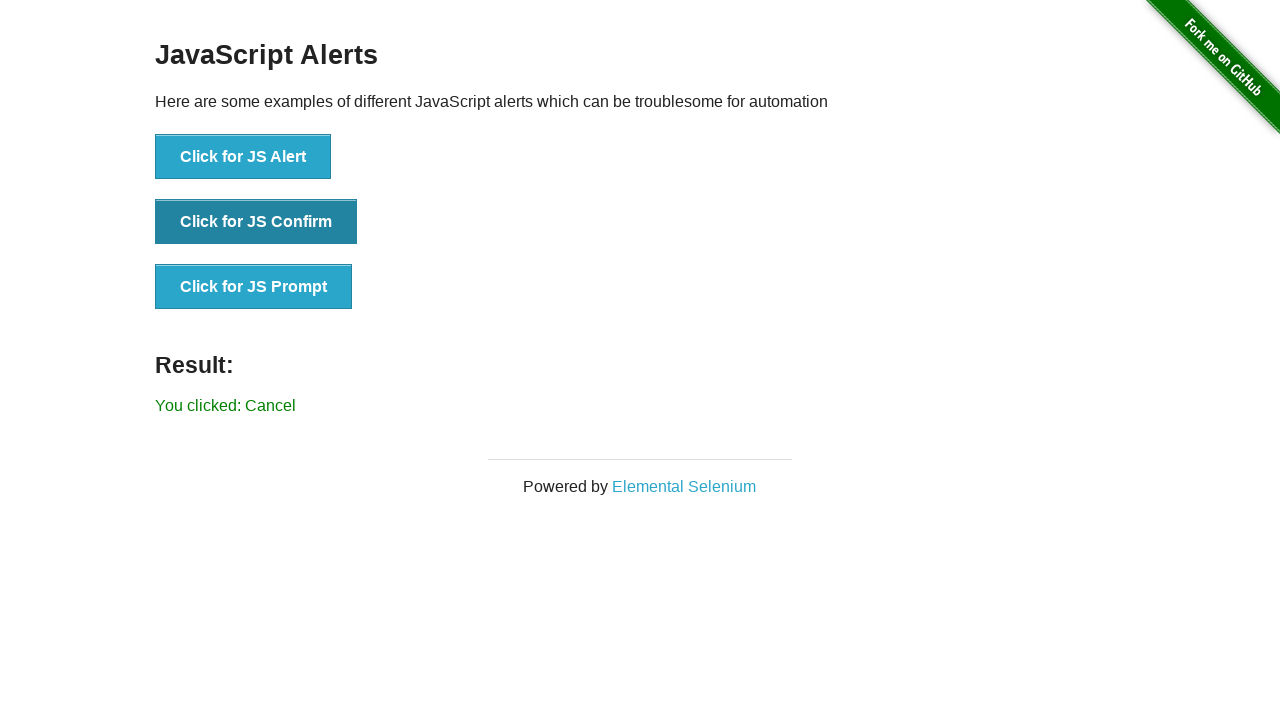

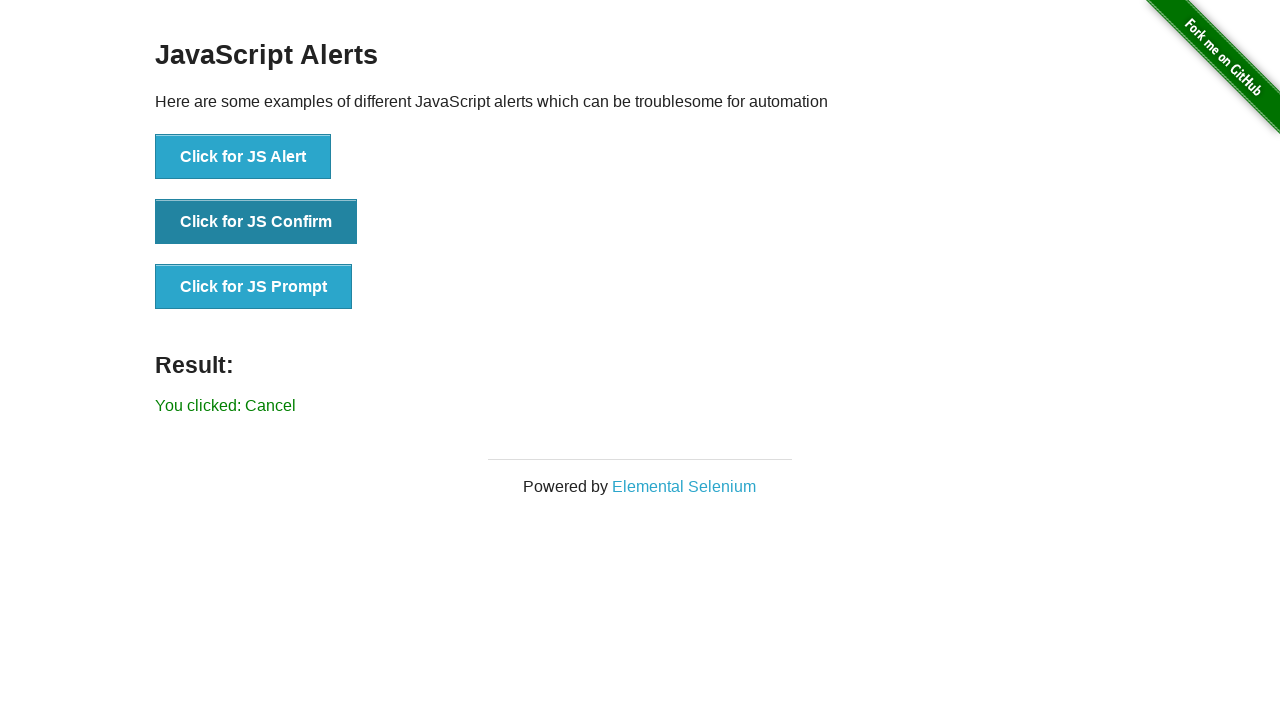